Tests mouse hover functionality by hovering over a menu item and clicking a submenu option

Starting URL: http://demo.automationtesting.in/Register.html

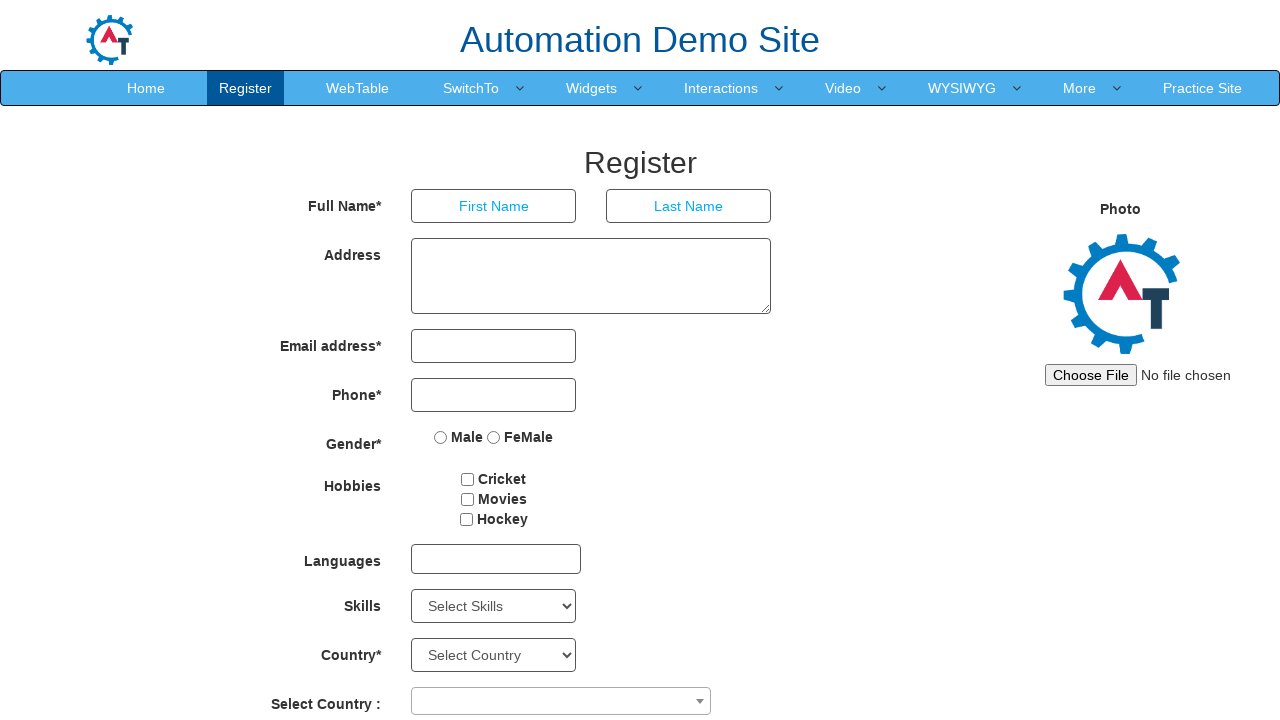

Hovered over SwitchTo menu item at (471, 88) on a:text('SwitchTo')
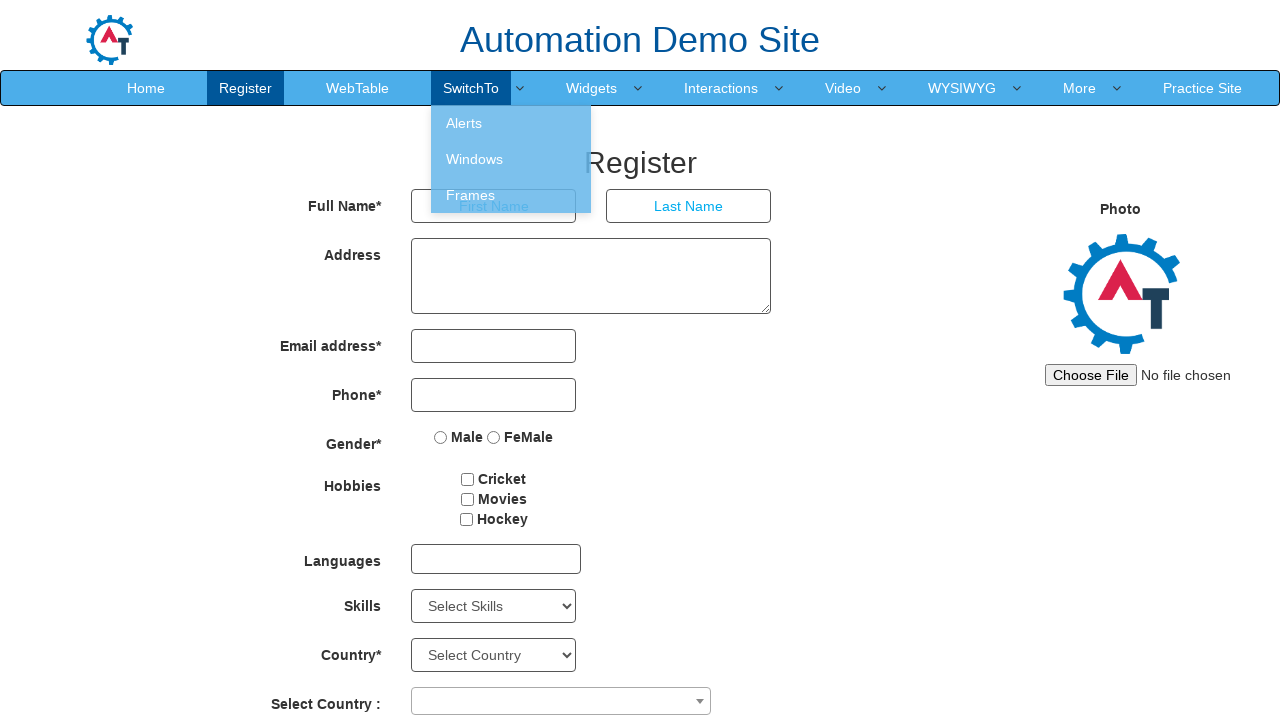

Waited 1 second for submenu to appear
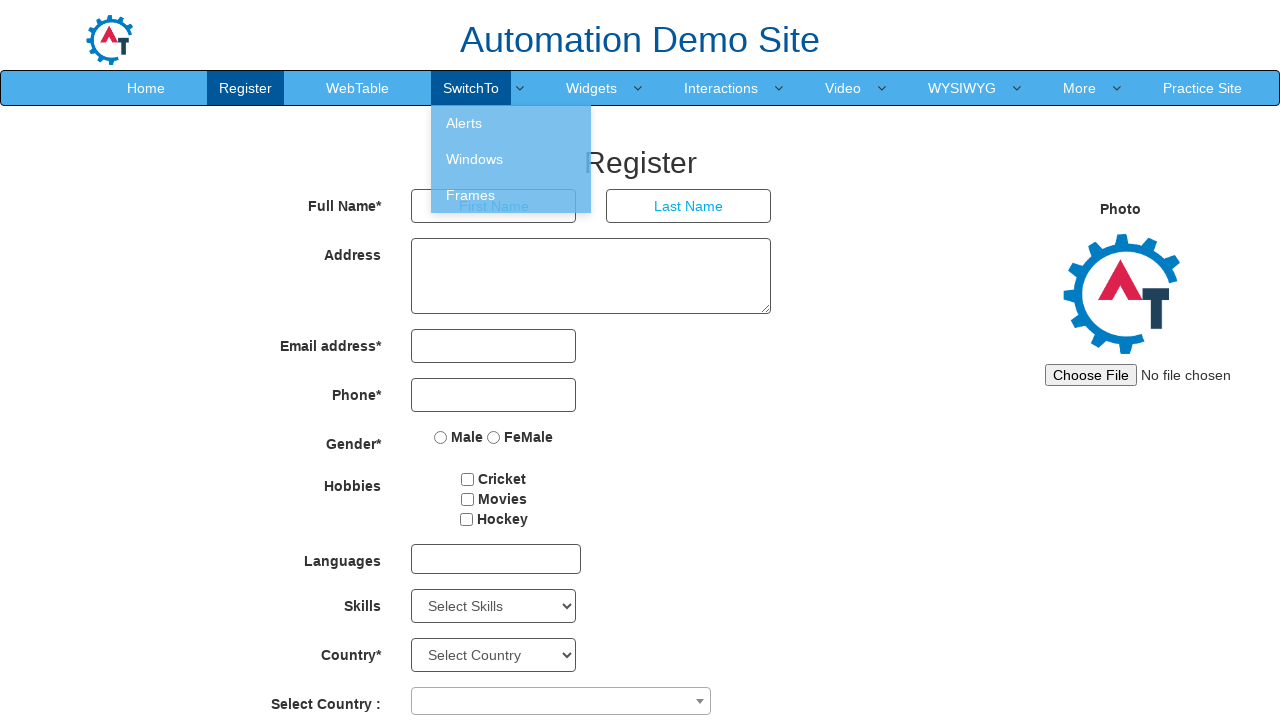

Clicked on Windows submenu option at (511, 159) on a:text('Windows')
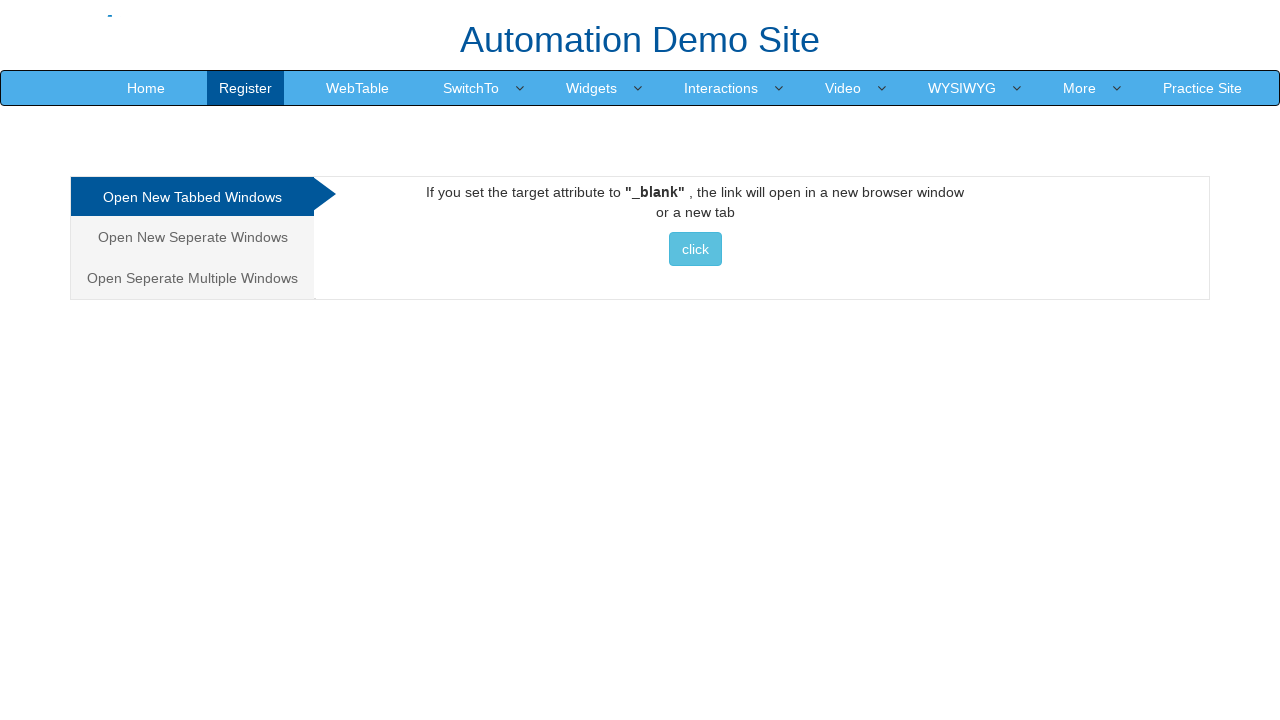

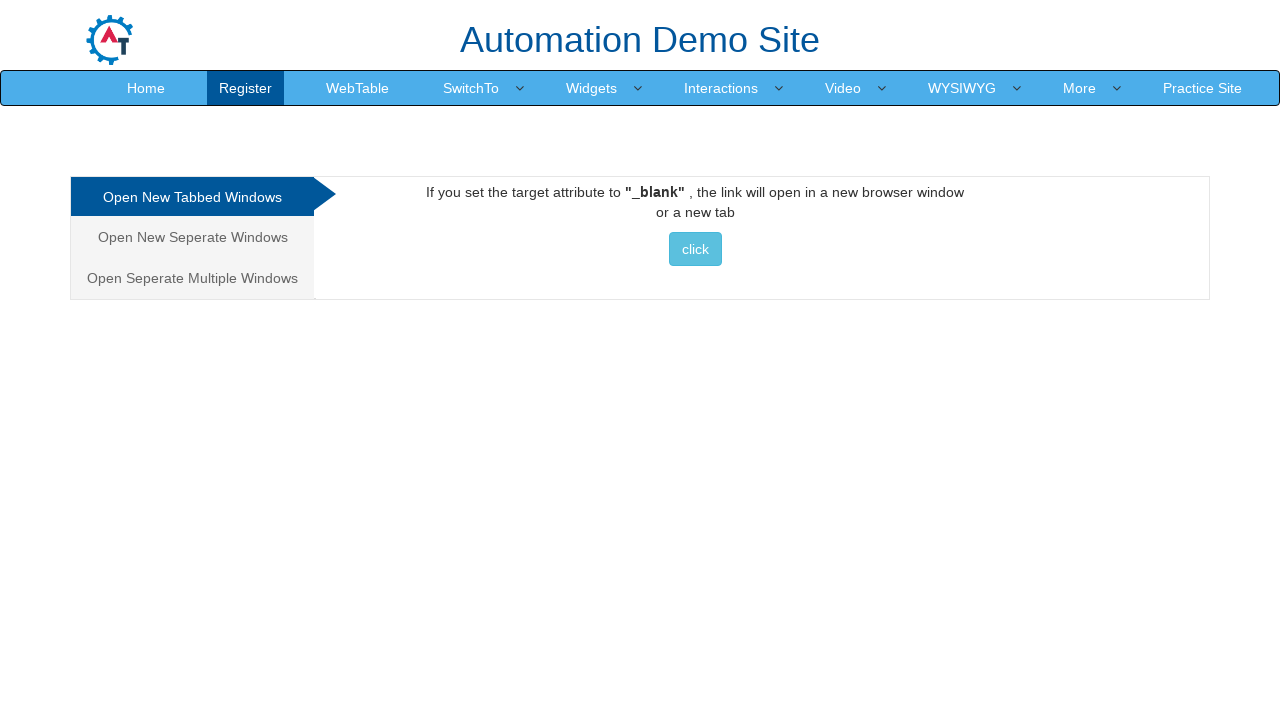